Tests page scrolling functionality by scrolling to bottom, verifying subscription section visibility, then using the scroll-to-top button to return to the top of the page

Starting URL: https://automationexercise.com/

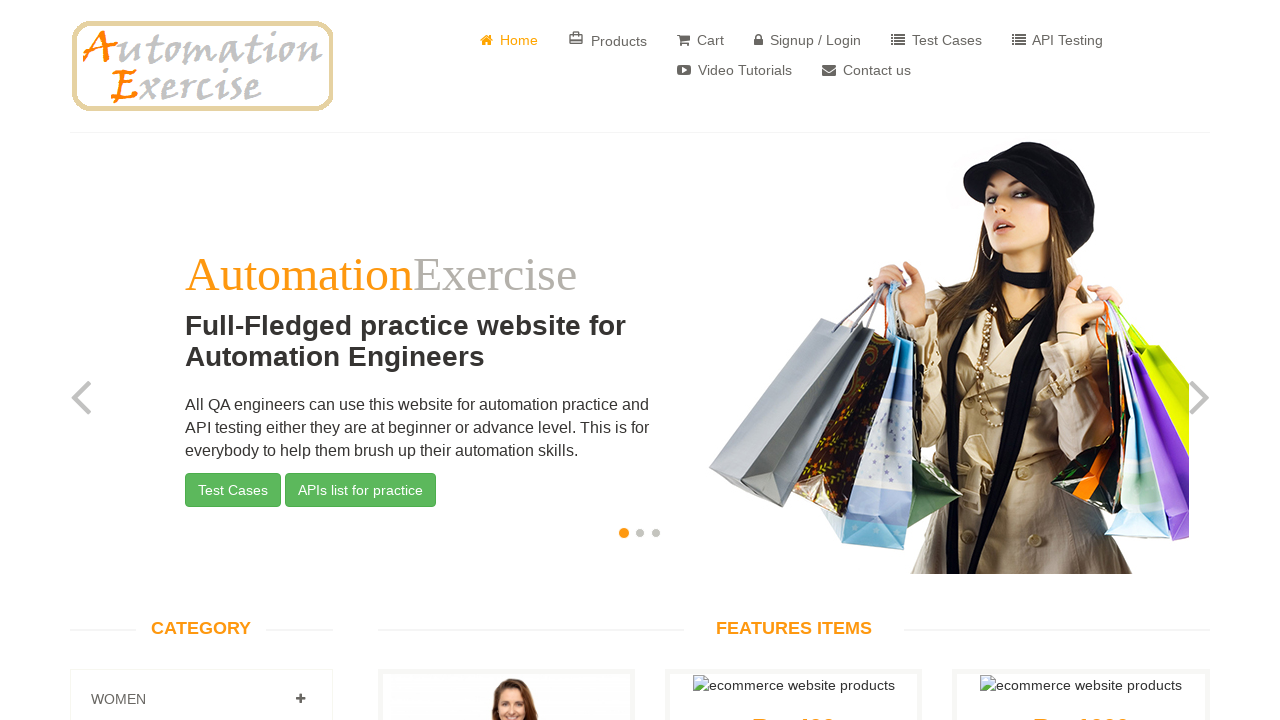

Home page indicator verified - fa-home icon is visible
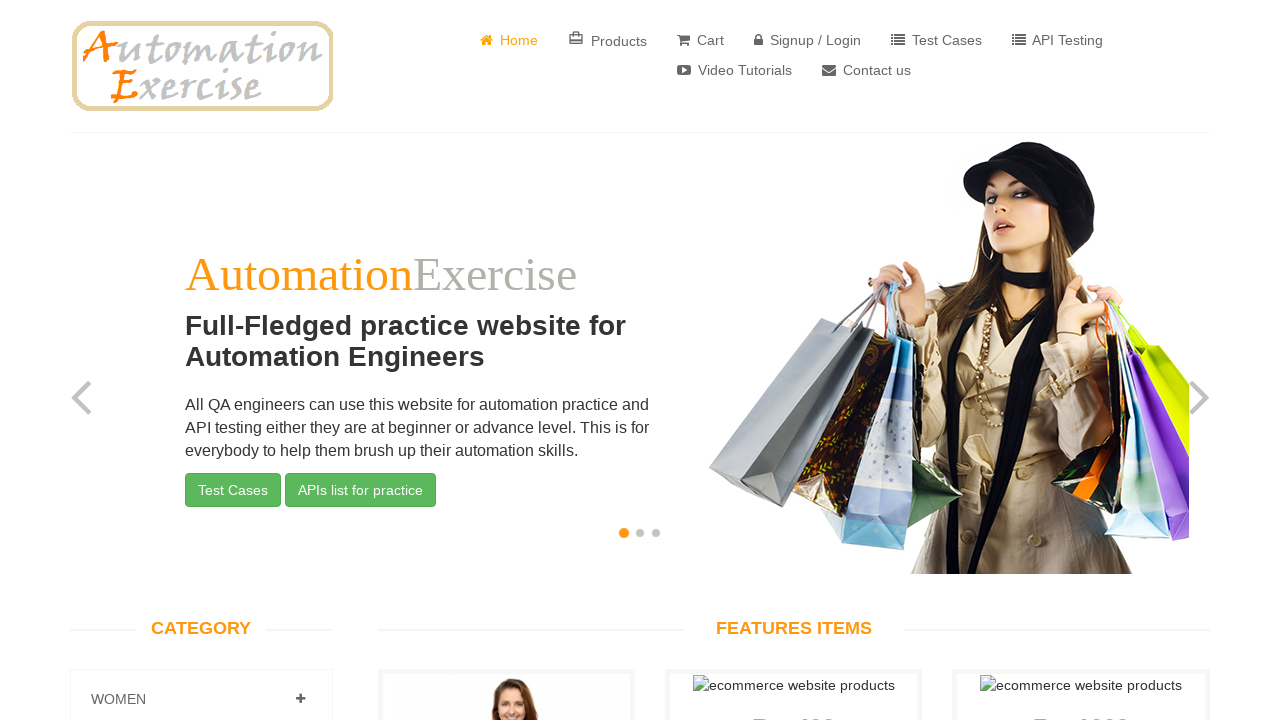

Scrolled down to subscription section
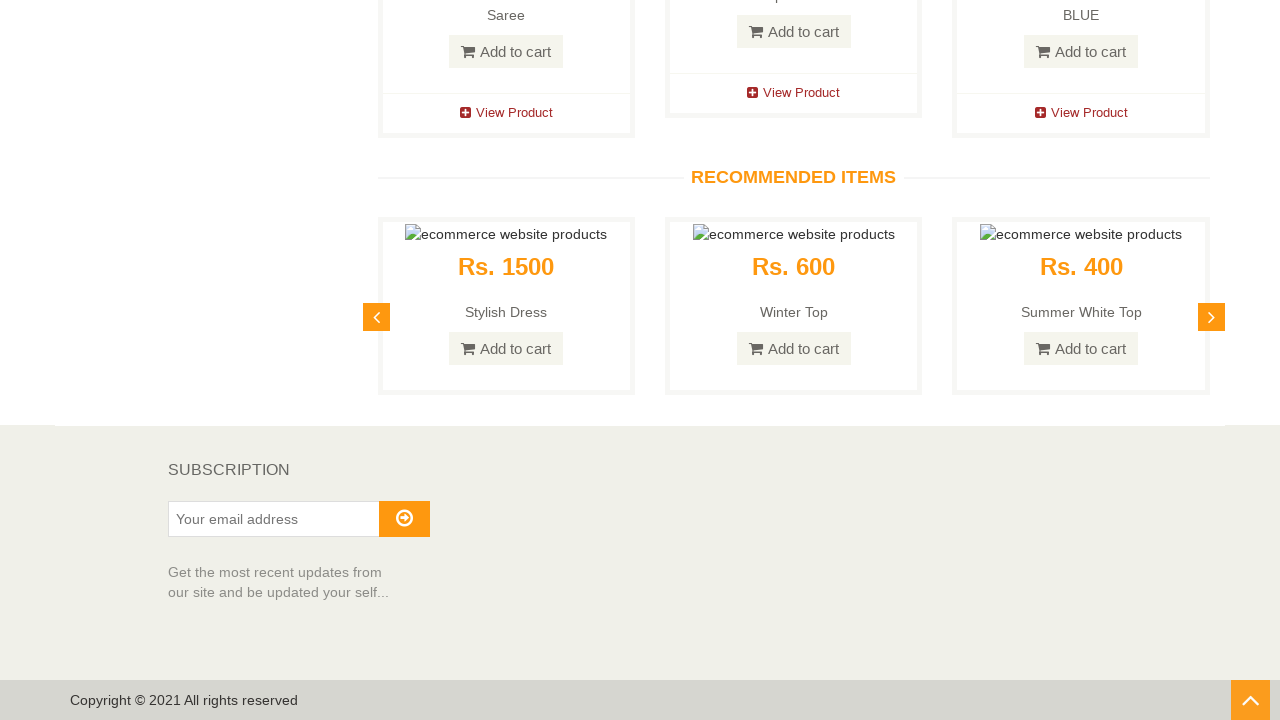

Subscription section is now visible and verified
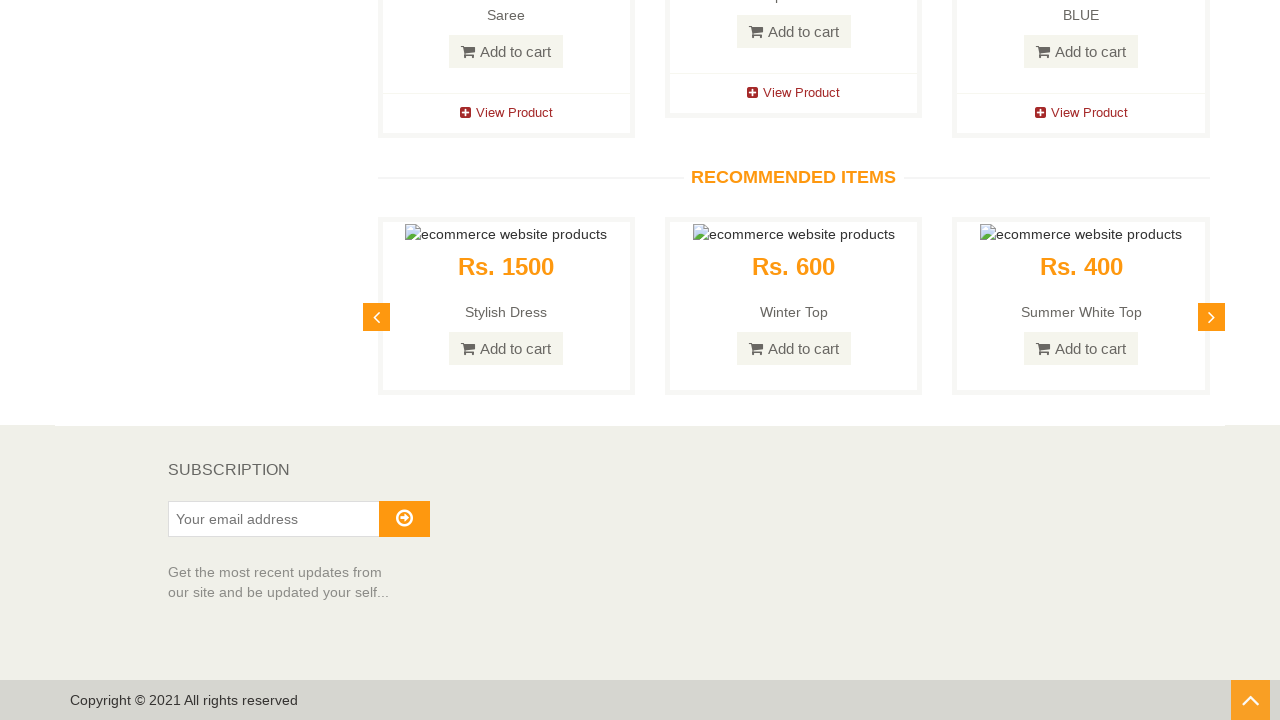

Clicked scroll-to-top button to return to top of page at (1250, 700) on xpath=//i[@class='fa fa-angle-up']
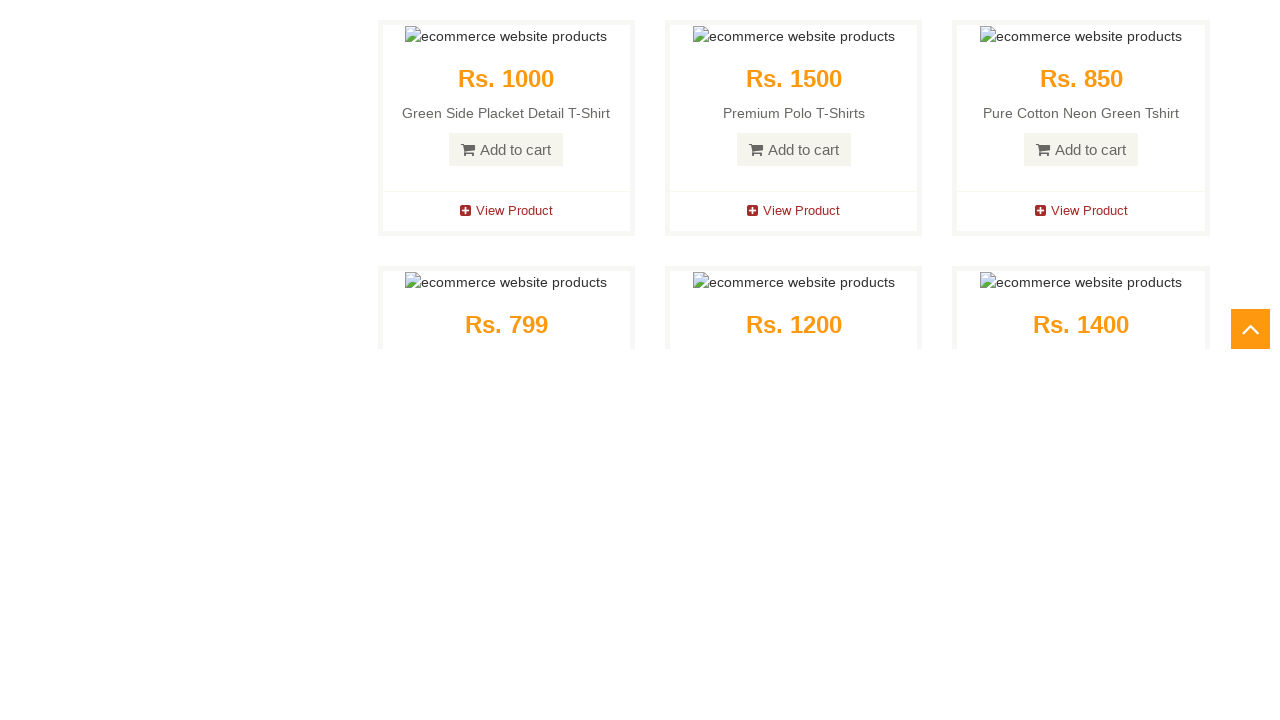

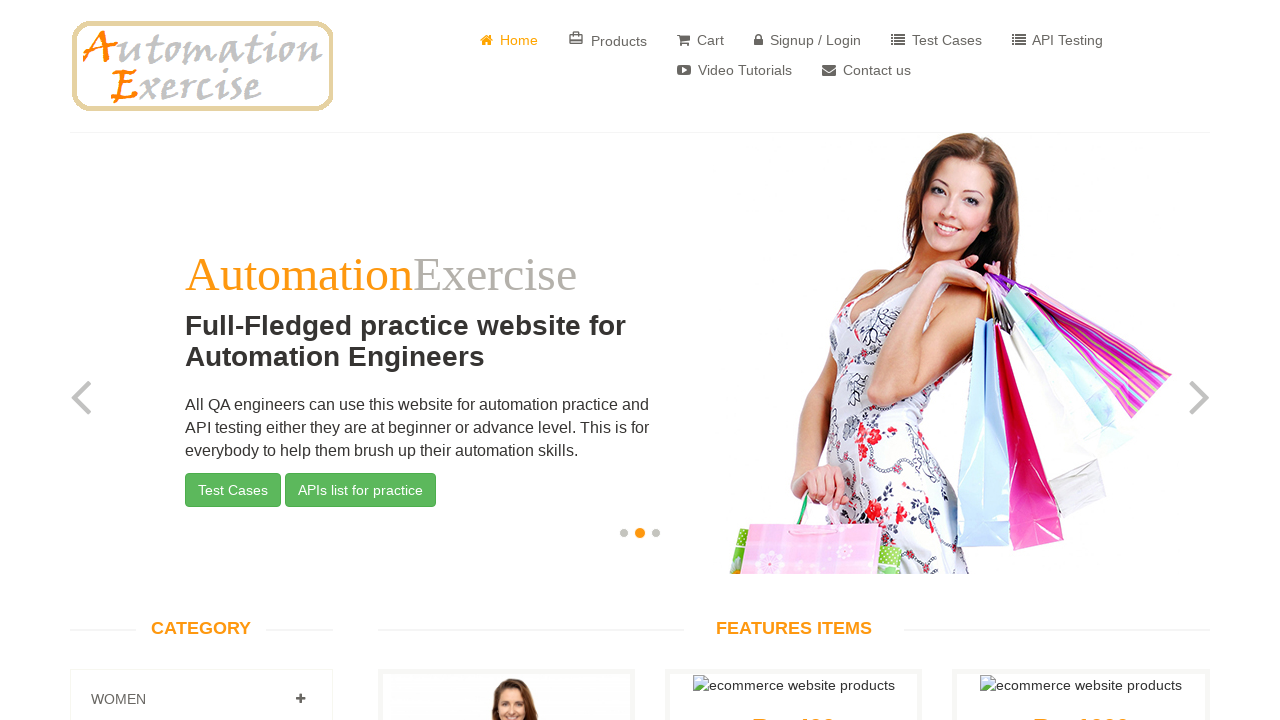